Tests drag-and-drop functionality on the jQuery UI droppable demo page by dragging an element onto a drop target, then navigates to the Demos page via a link click.

Starting URL: https://jqueryui.com/droppable

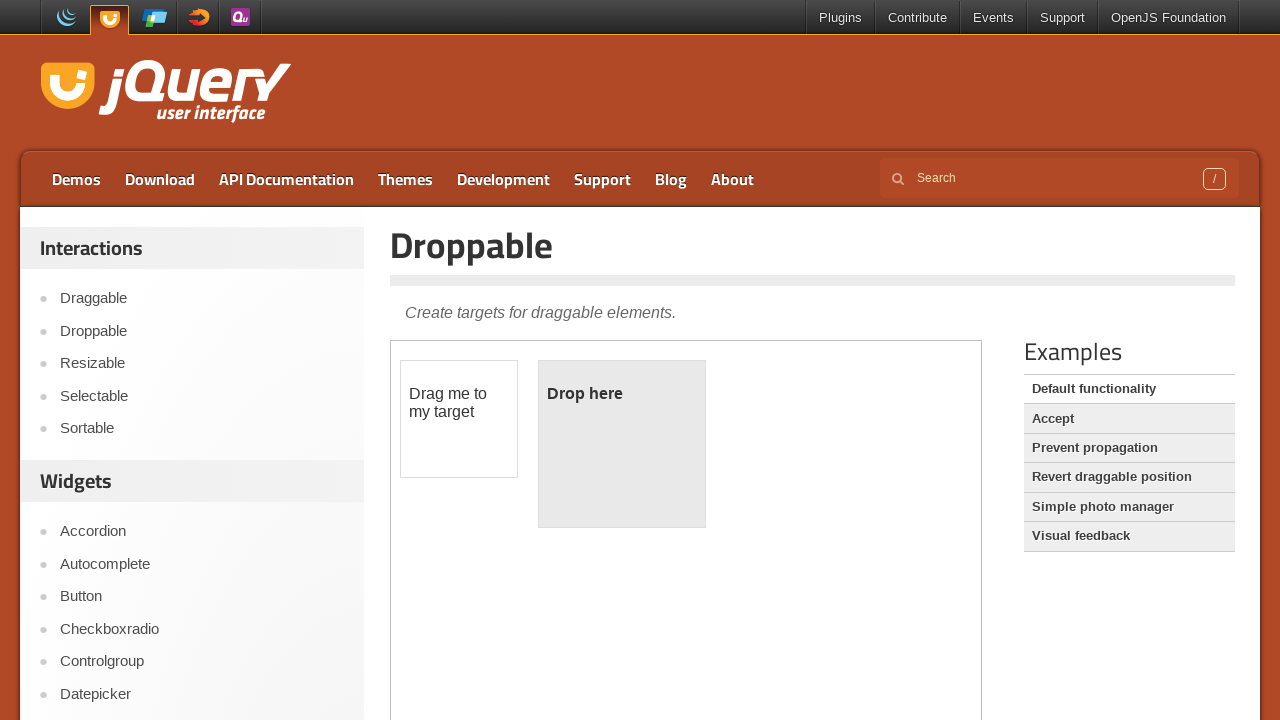

Located the demo iframe containing drag-and-drop elements
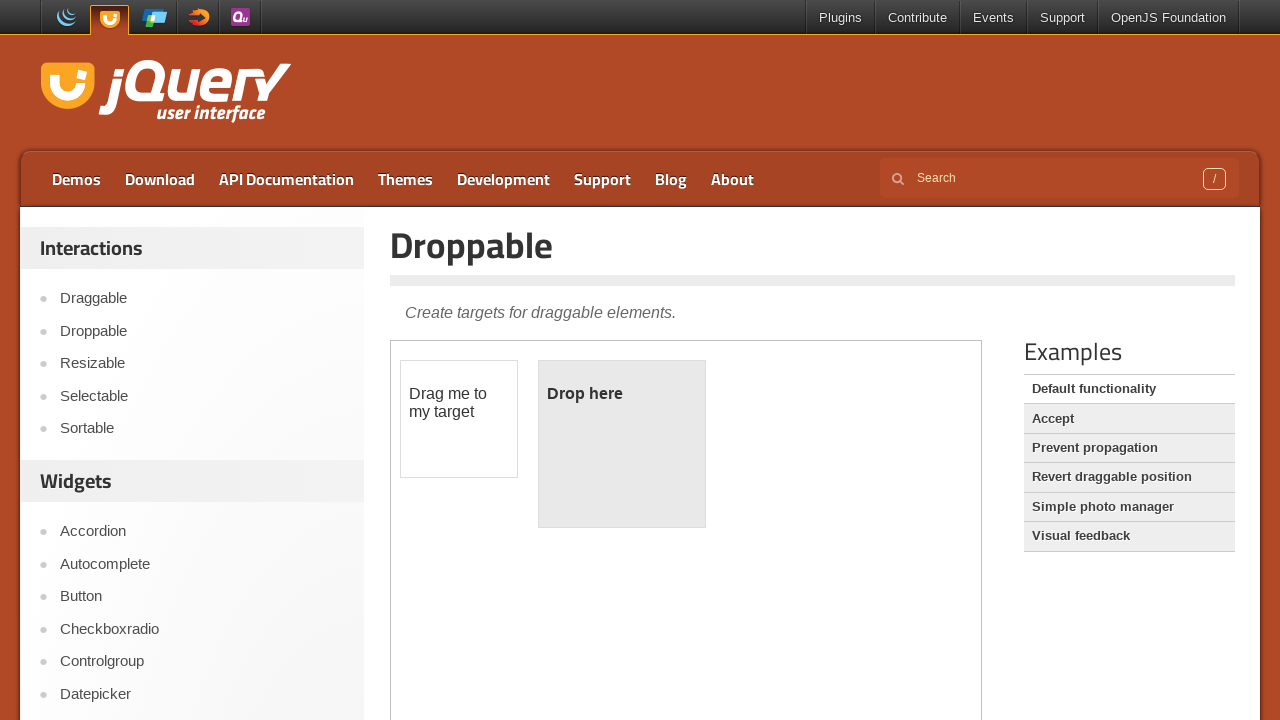

Located the draggable element (#draggable) within the iframe
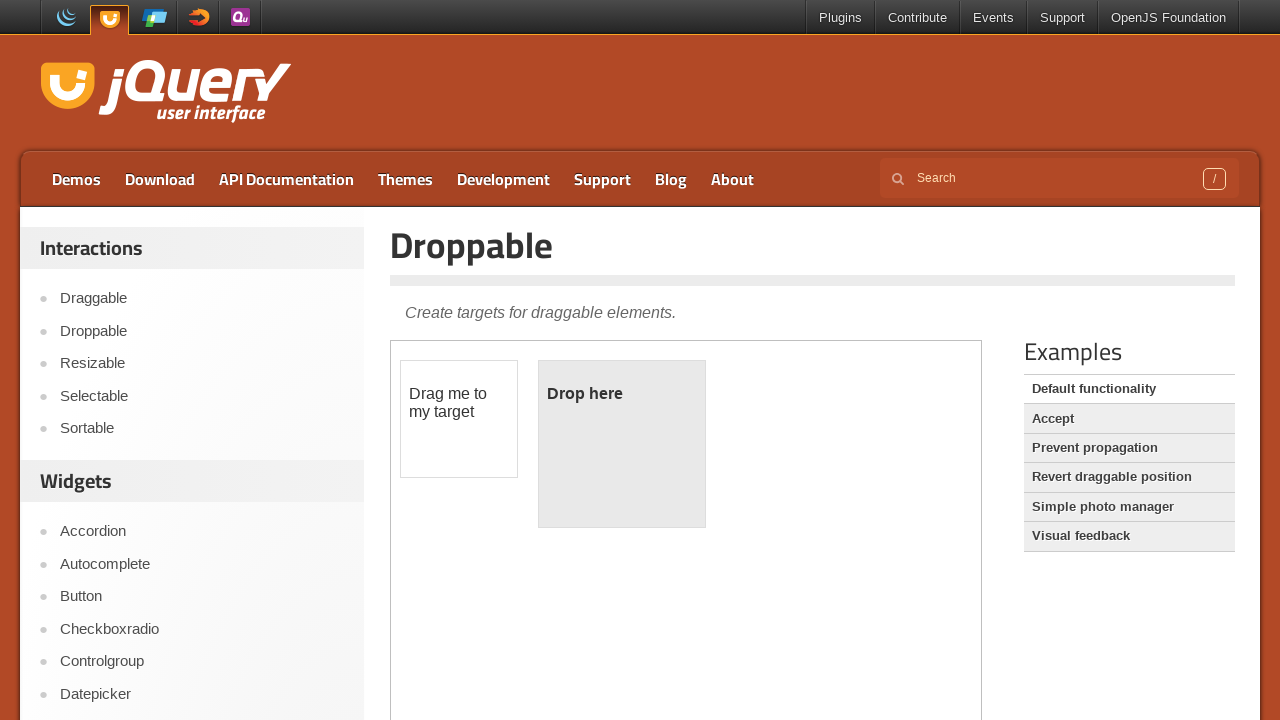

Located the drop target element (#droppable) within the iframe
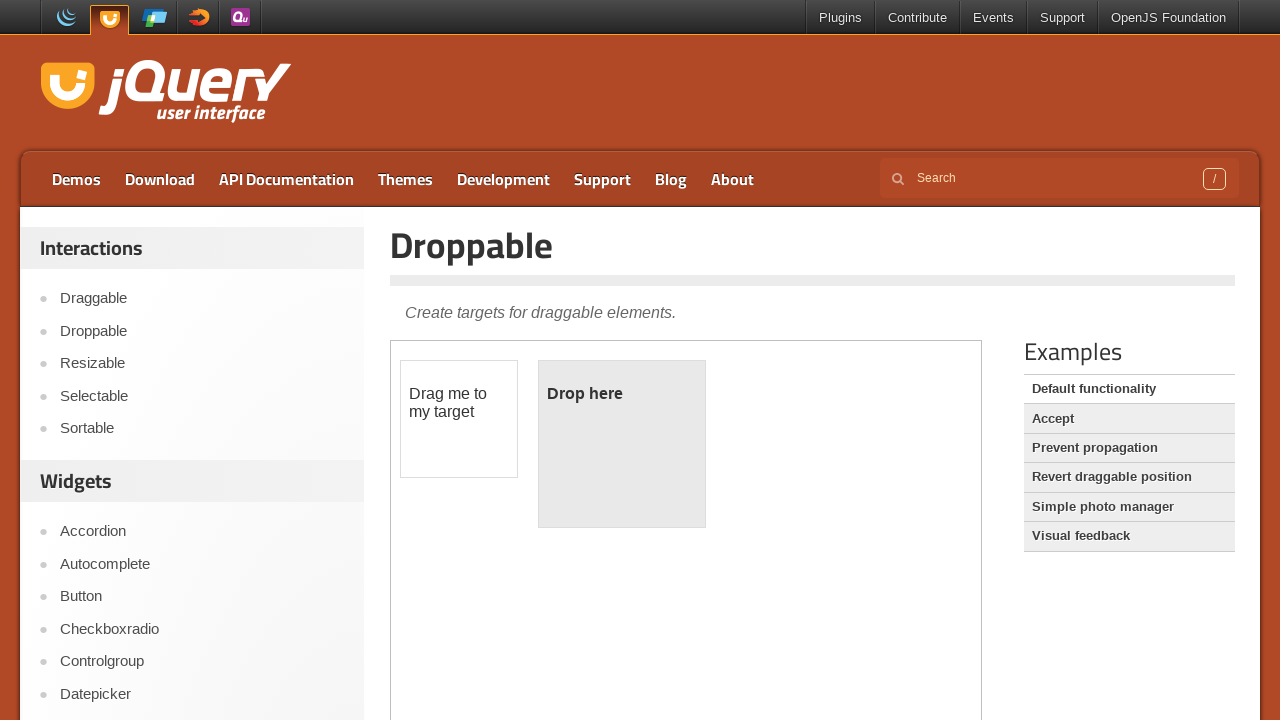

Dragged the draggable element onto the drop target at (622, 444)
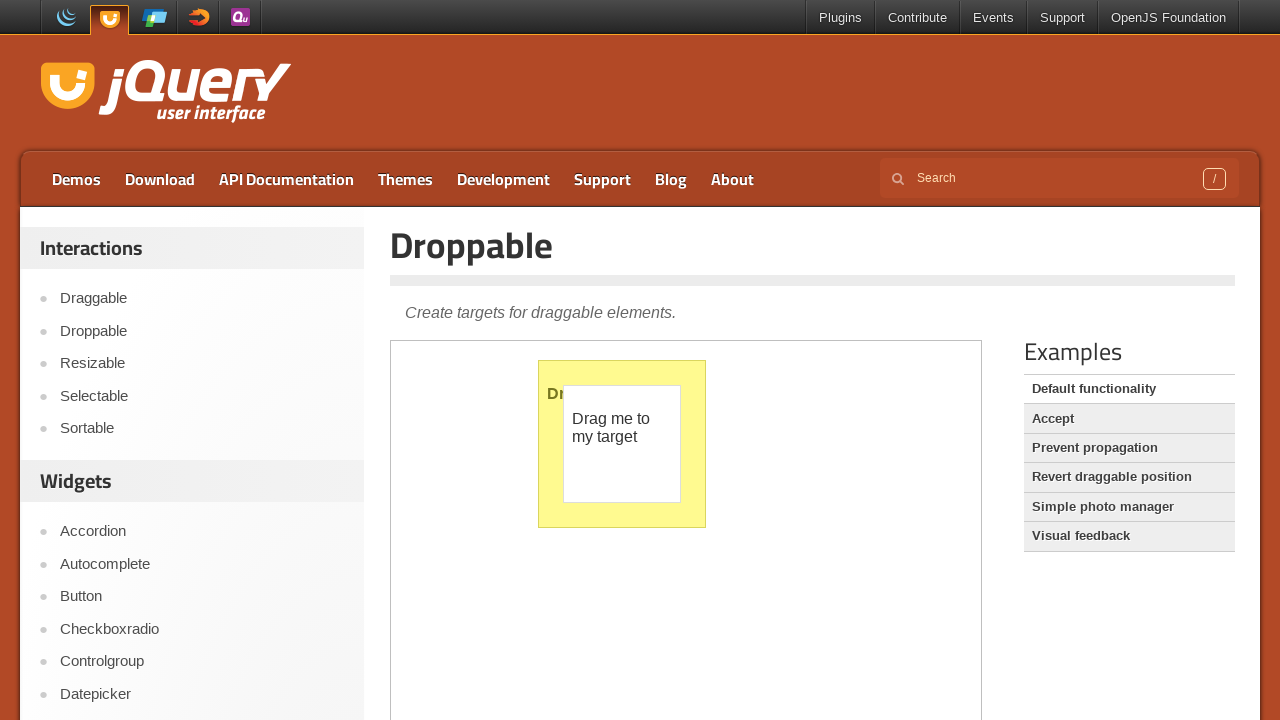

Clicked the Demos link to navigate to the Demos page at (76, 179) on a:text('Demos')
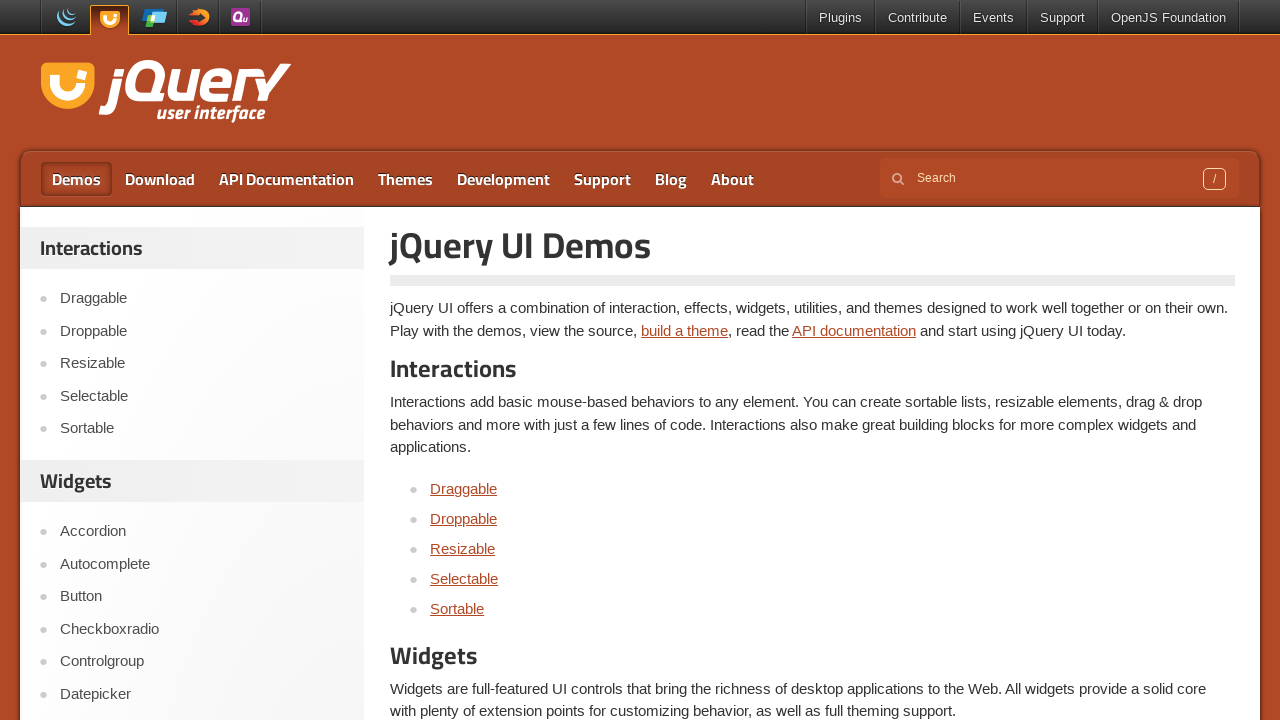

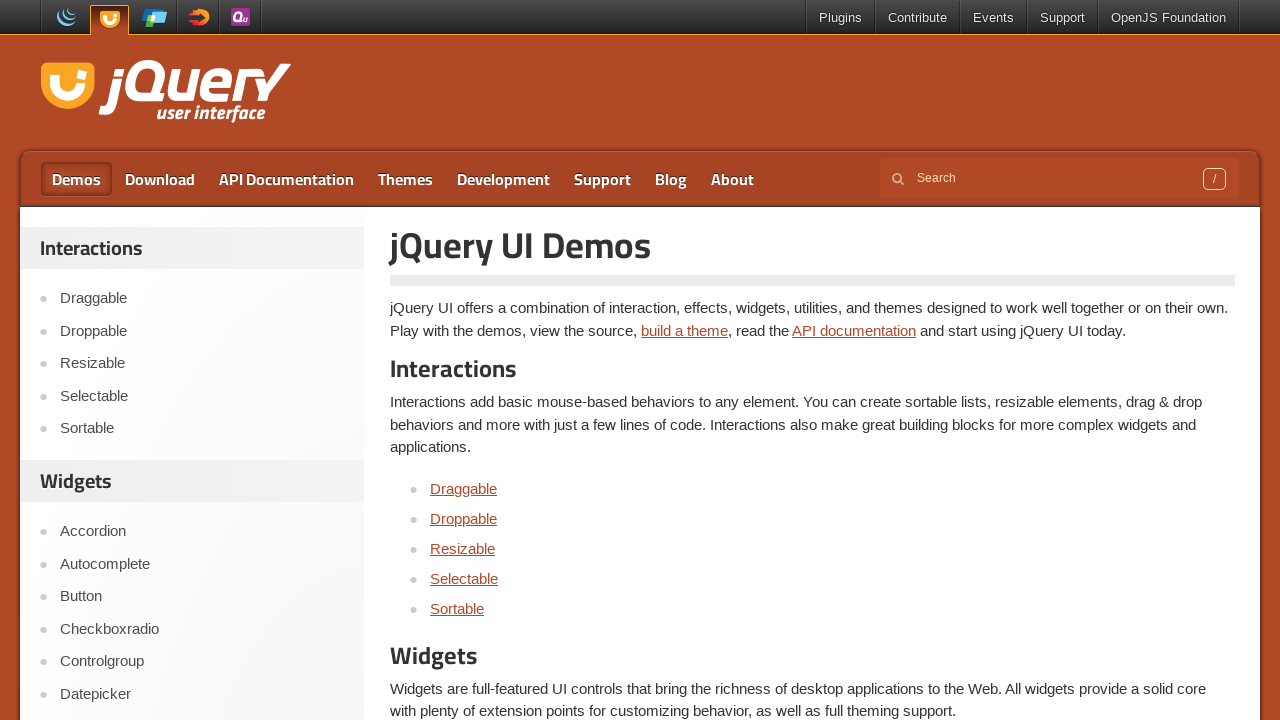